Tests registration form validation with invalid email format and verifies the email validation error message

Starting URL: https://alada.vn/tai-khoan/dang-ky.html

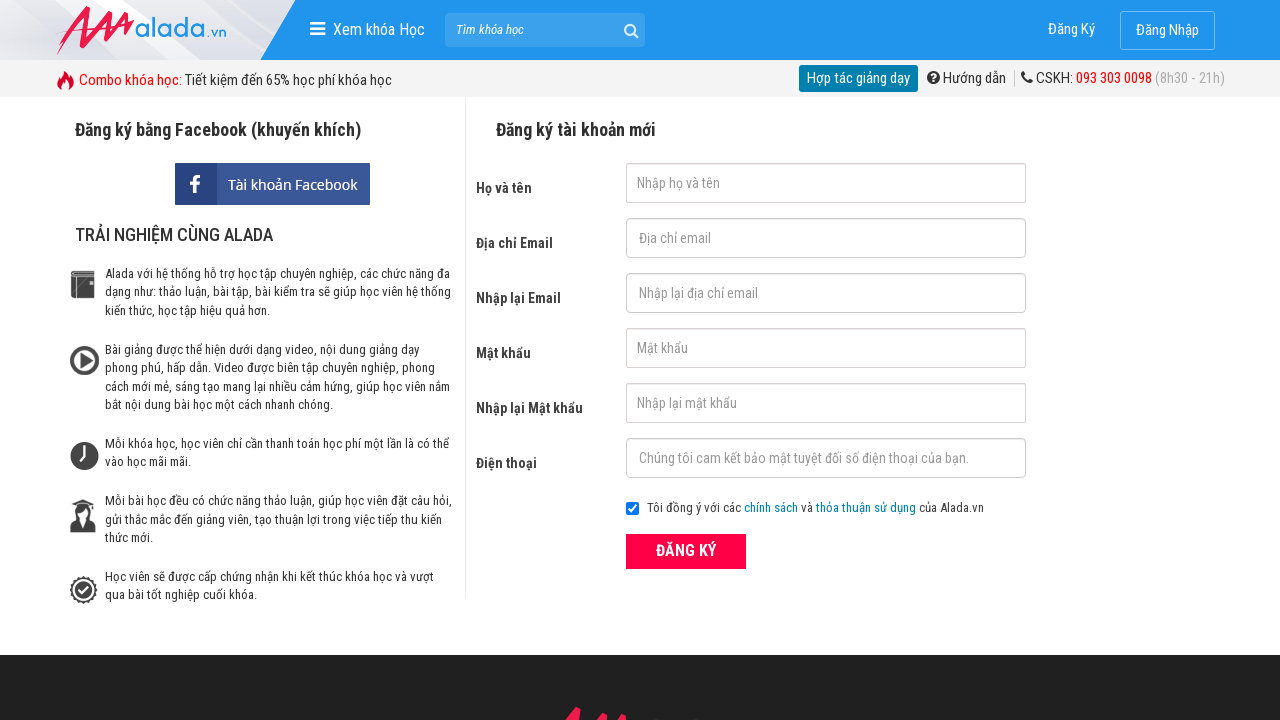

Filled first name field with 'John Wick' on #txtFirstname
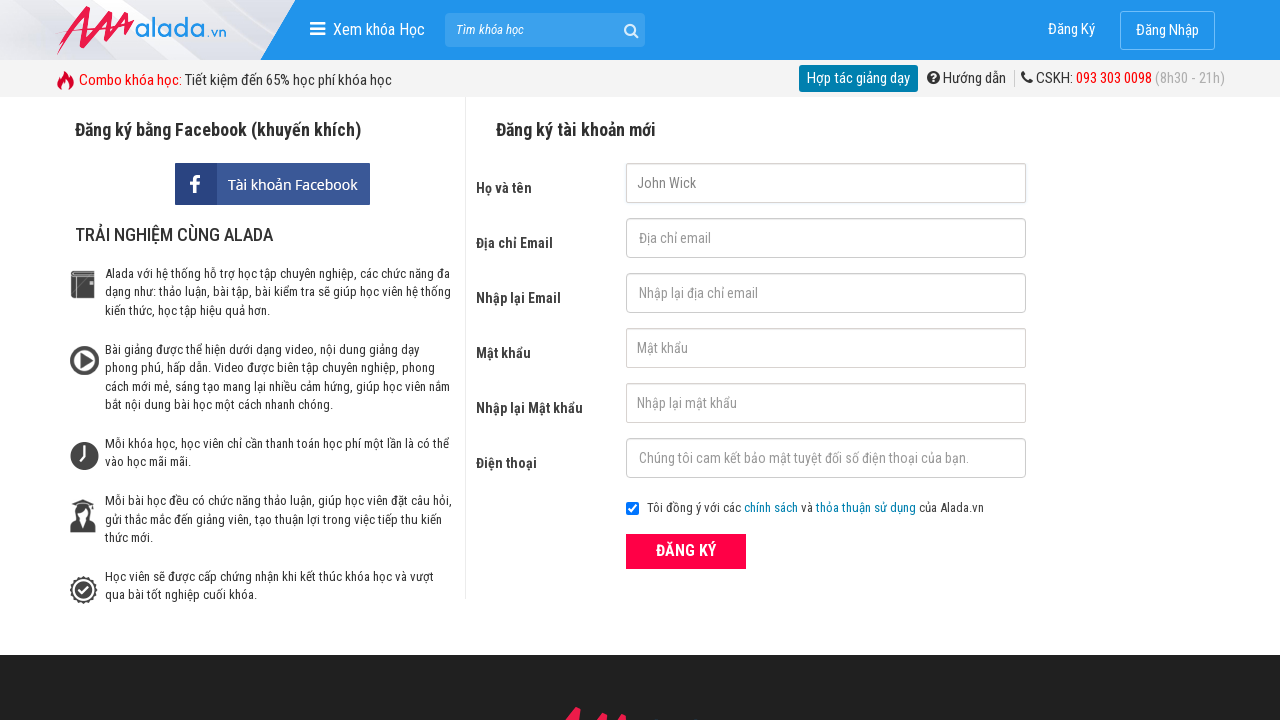

Filled email field with invalid format '123@123@345' on #txtEmail
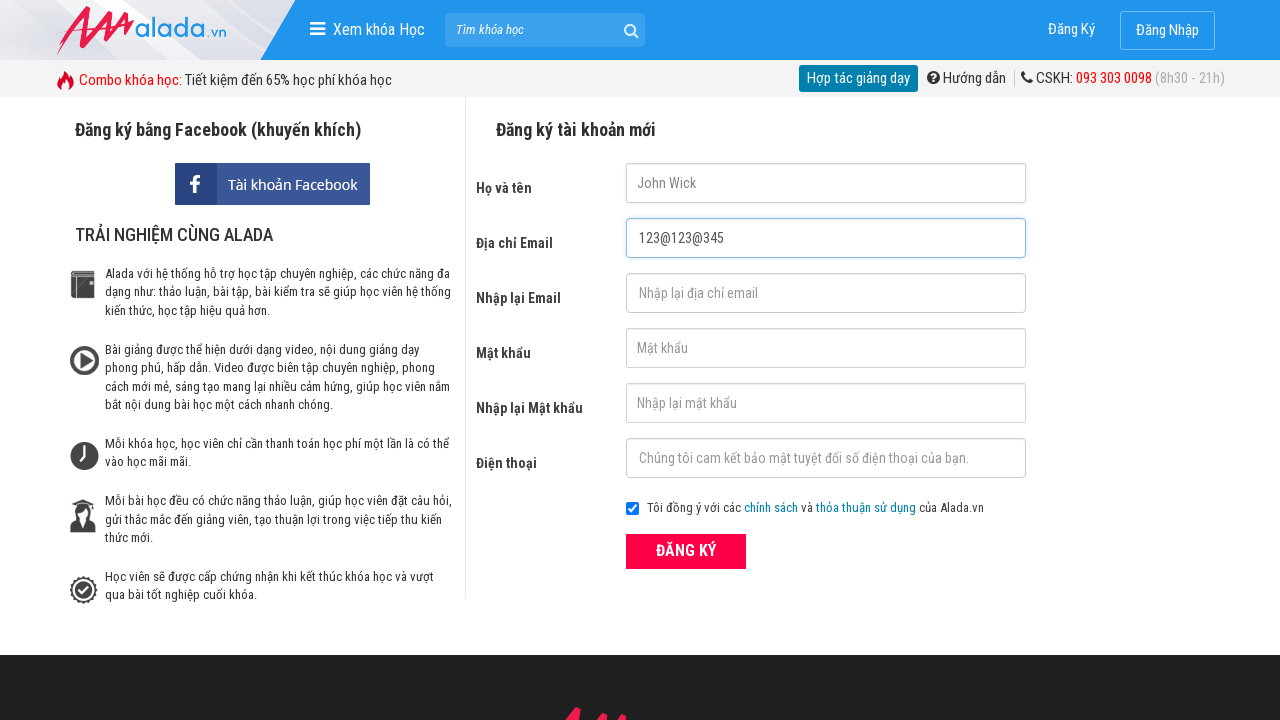

Filled confirm email field with invalid format '123@123@345' on #txtCEmail
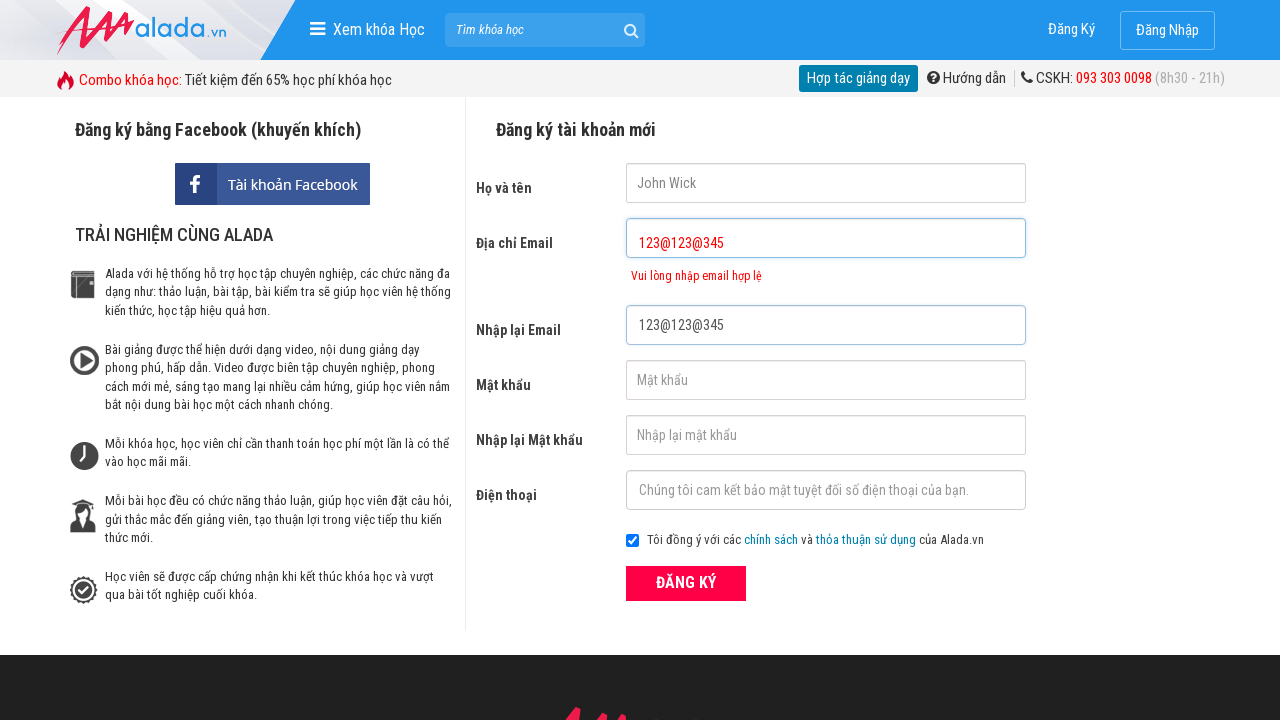

Filled password field with '123456' on #txtPassword
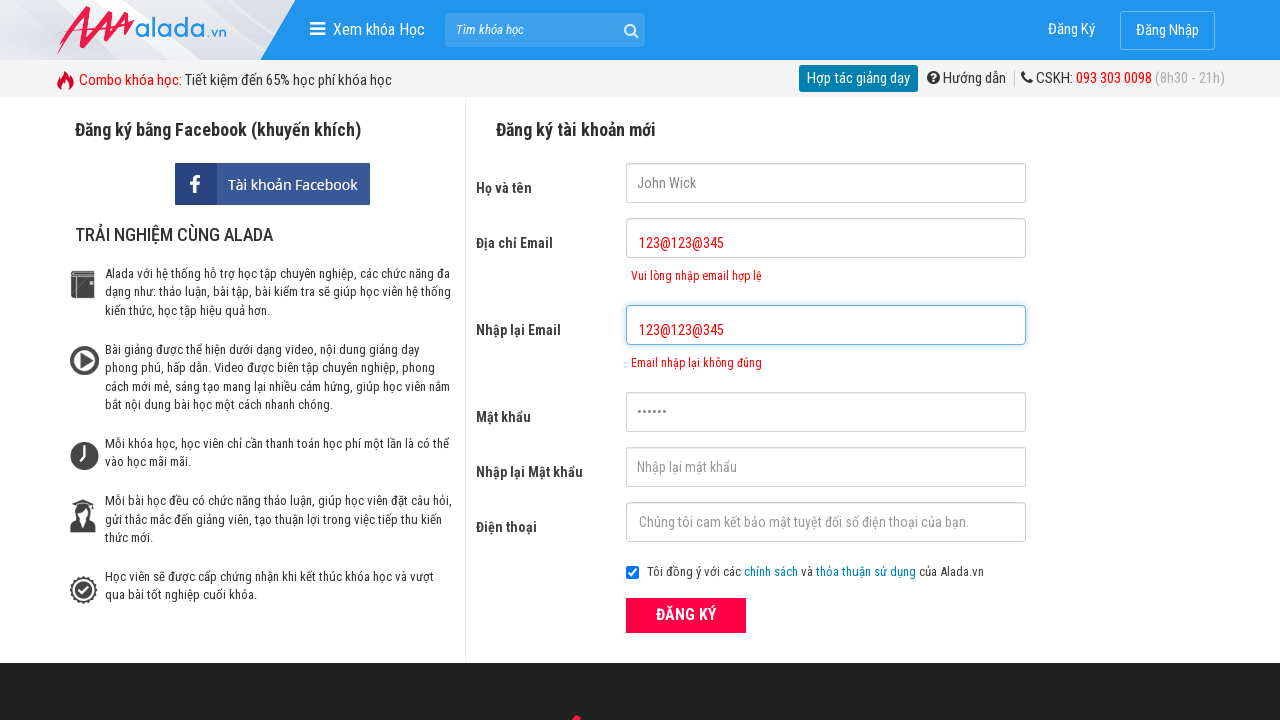

Filled confirm password field with '123456' on #txtCPassword
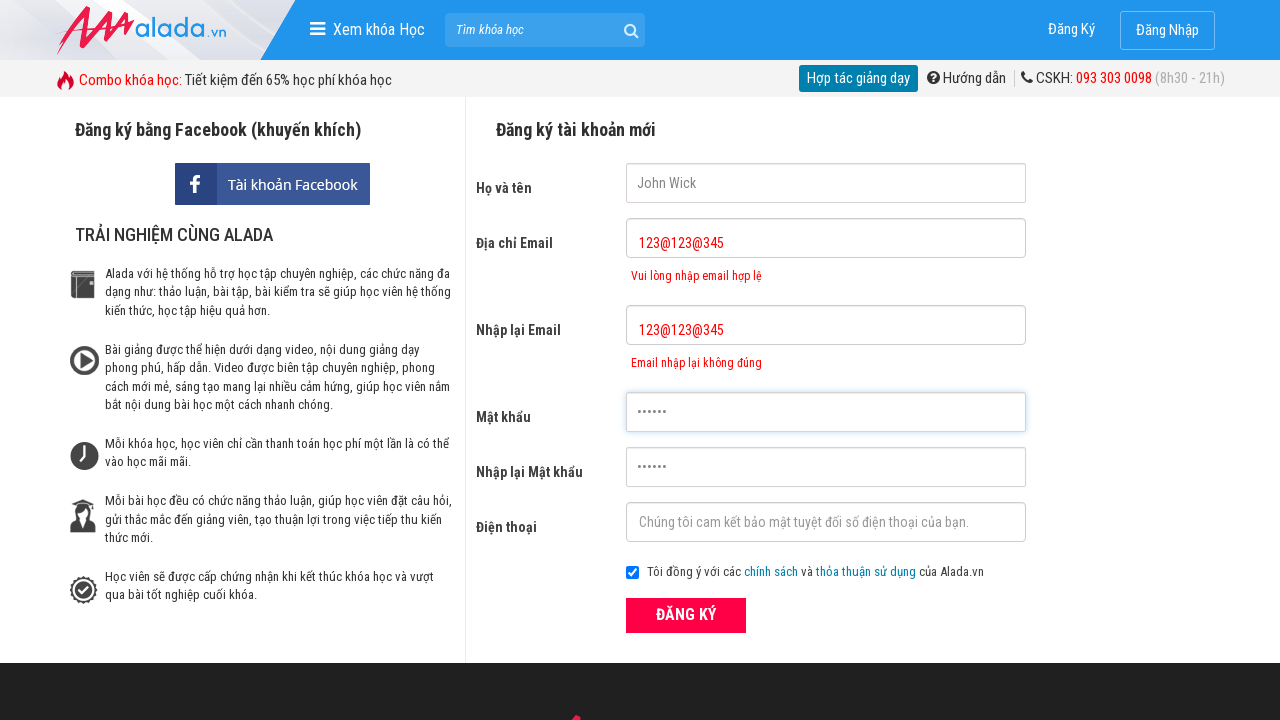

Filled phone number field with '0987654321' on #txtPhone
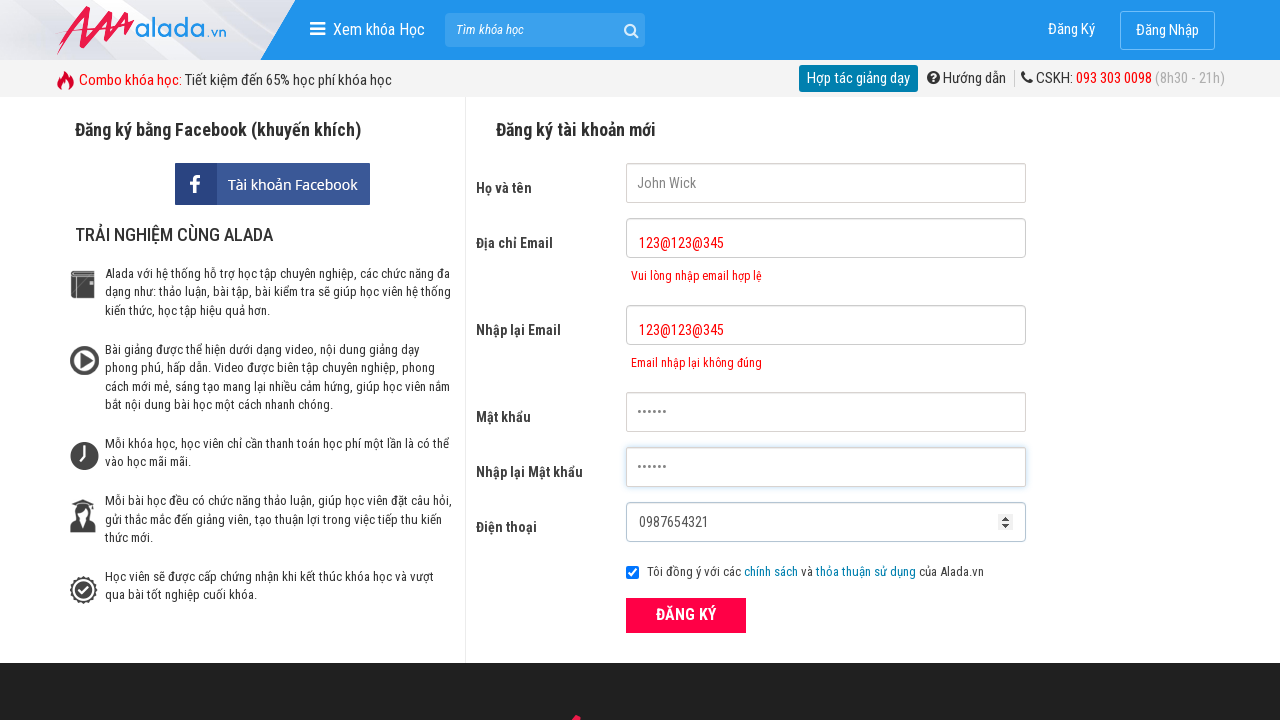

Clicked submit button to submit registration form with invalid email at (686, 615) on button[type='submit']
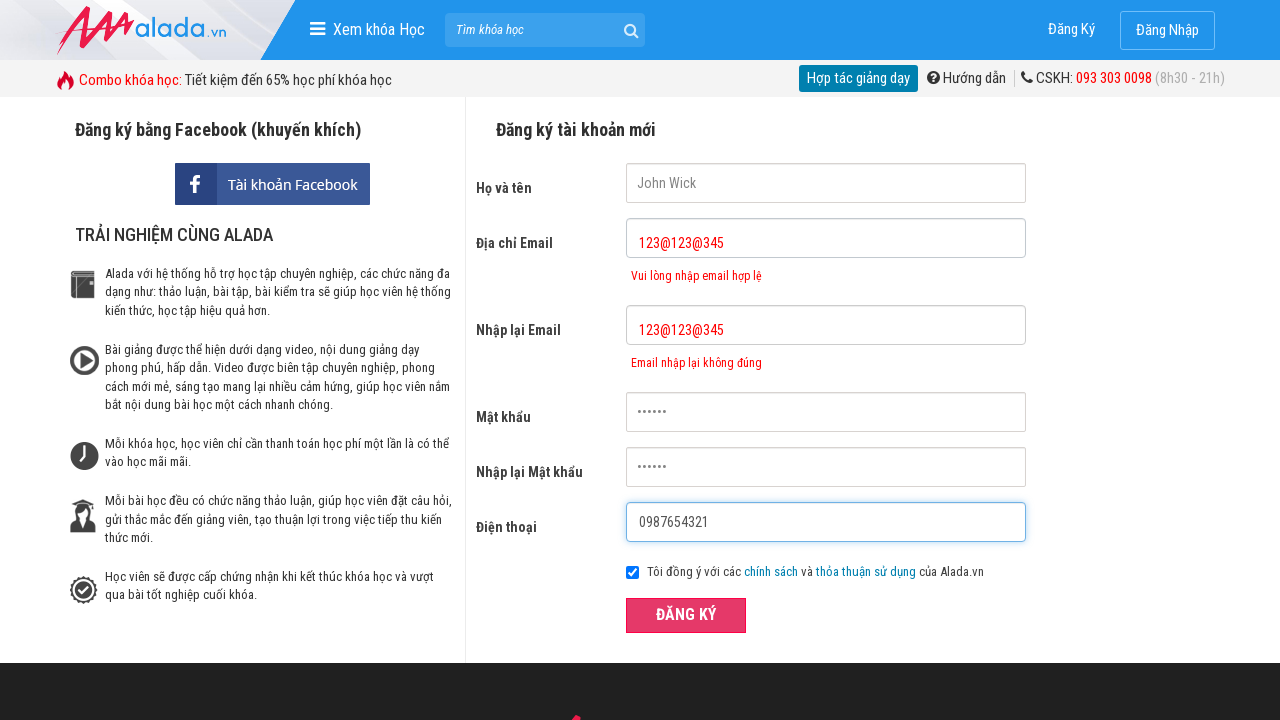

Email validation error message appeared
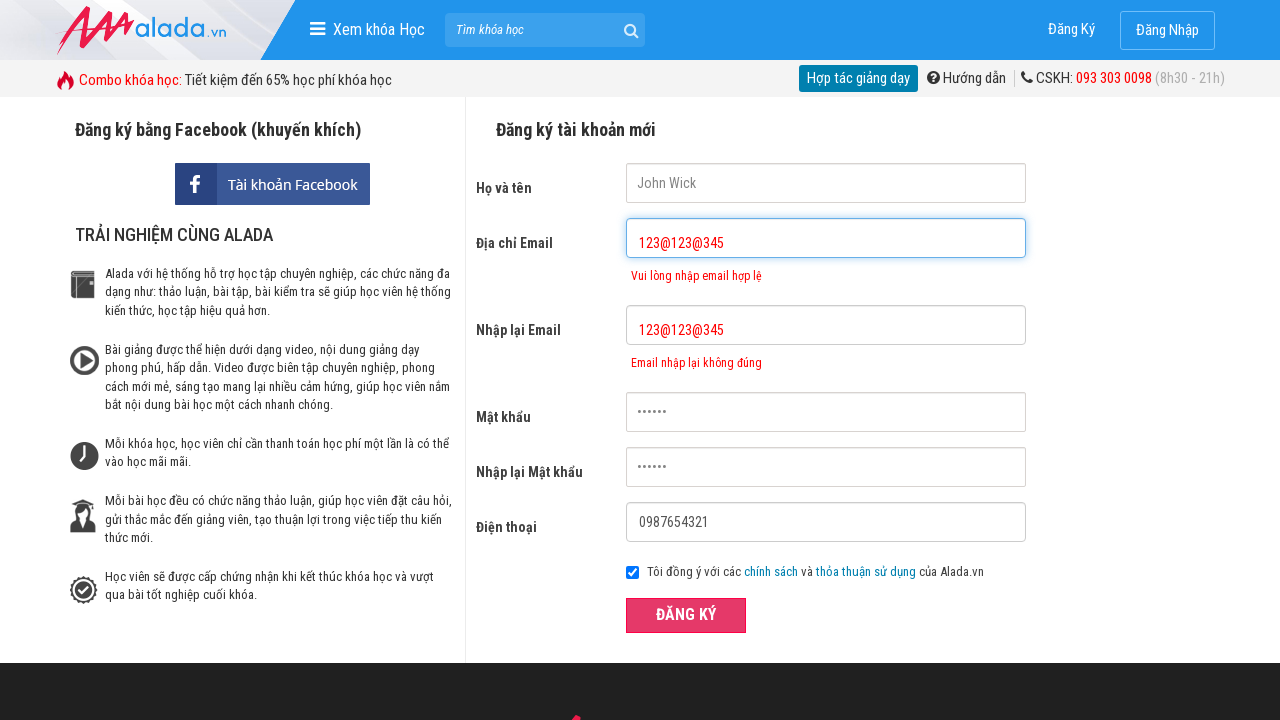

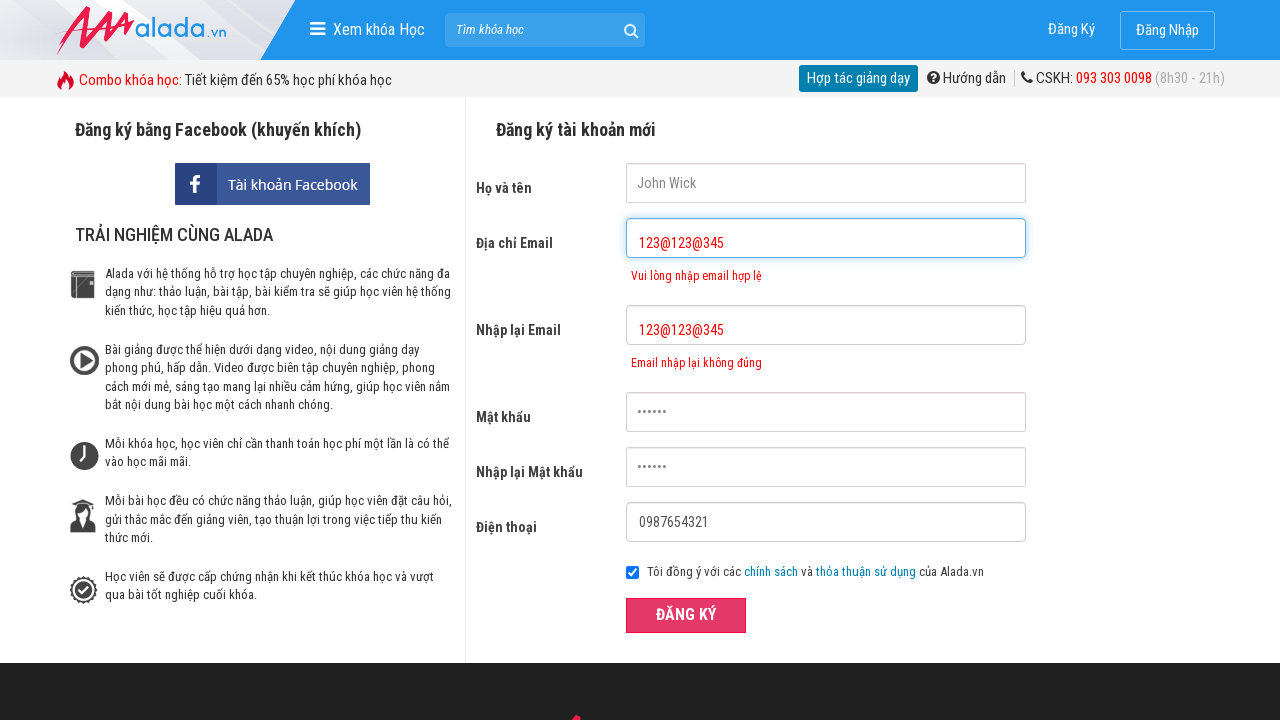